Tests double-click functionality on a button that displays an alert message

Starting URL: https://selenium08.blogspot.com/2019/11/double-click.html

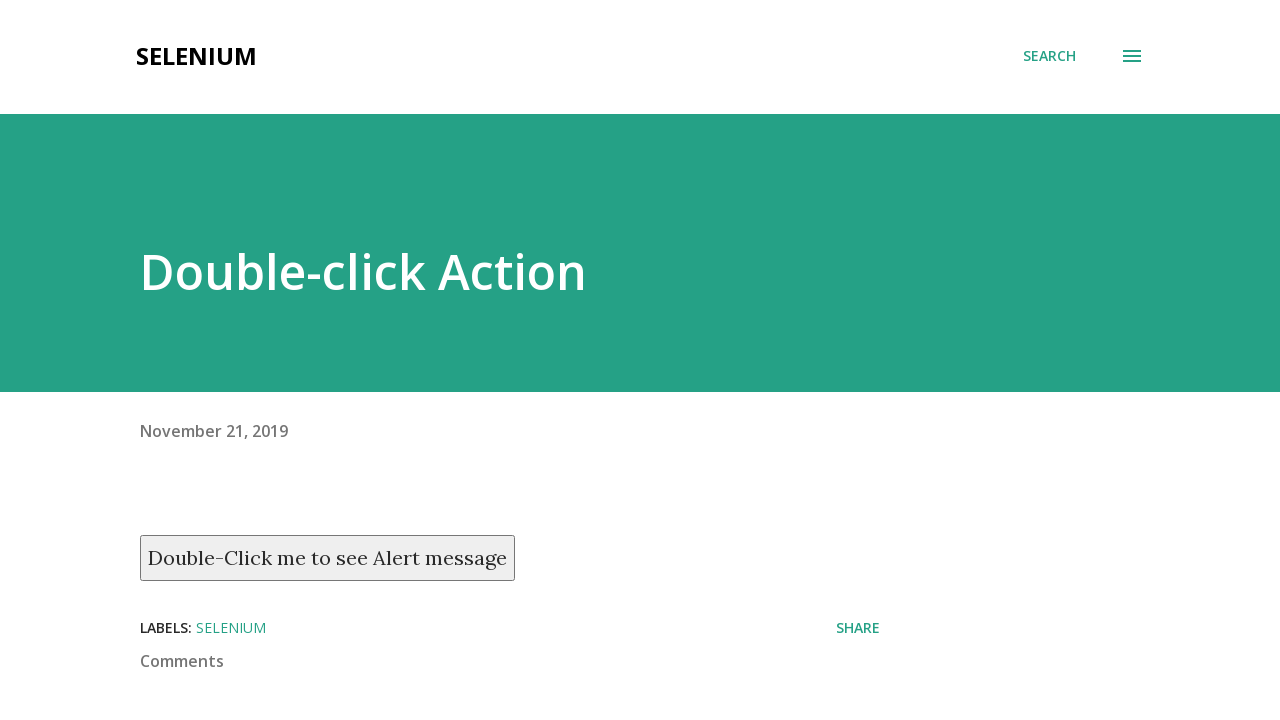

Navigated to double-click test page
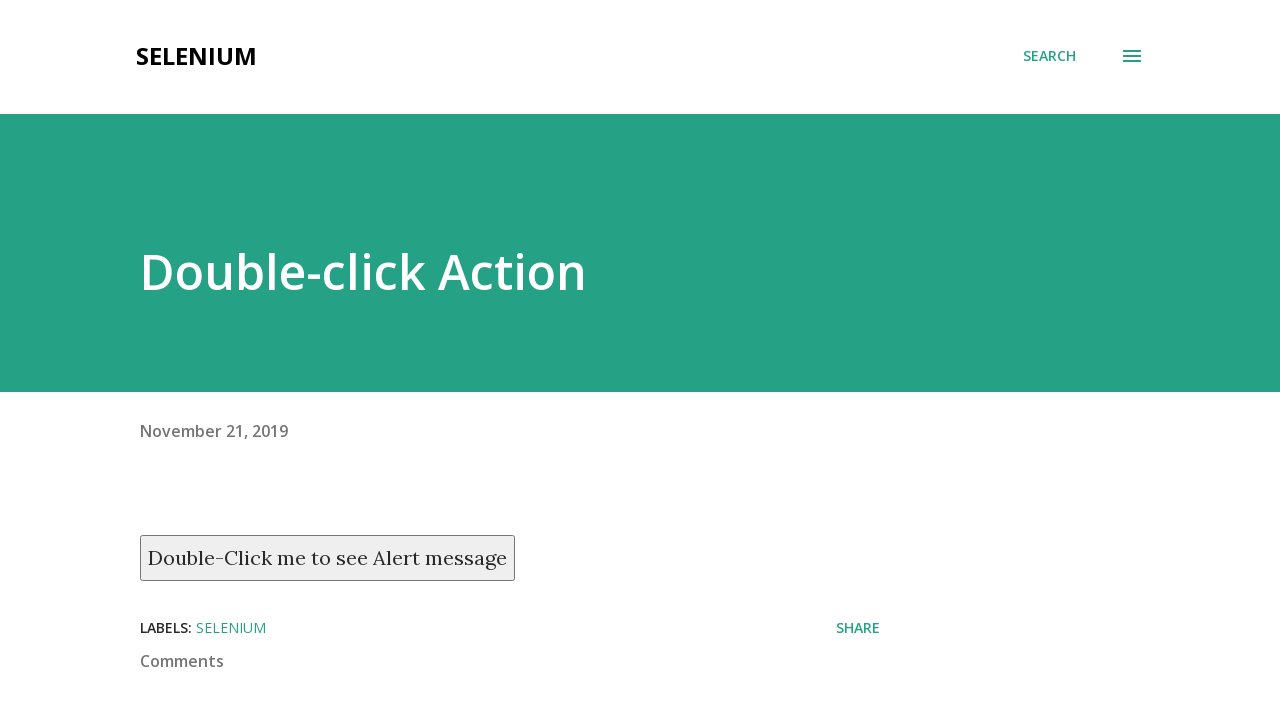

Double-clicked the button to trigger alert message at (328, 558) on xpath=//button[contains(text(),'Double-Click me to see Alert message')]
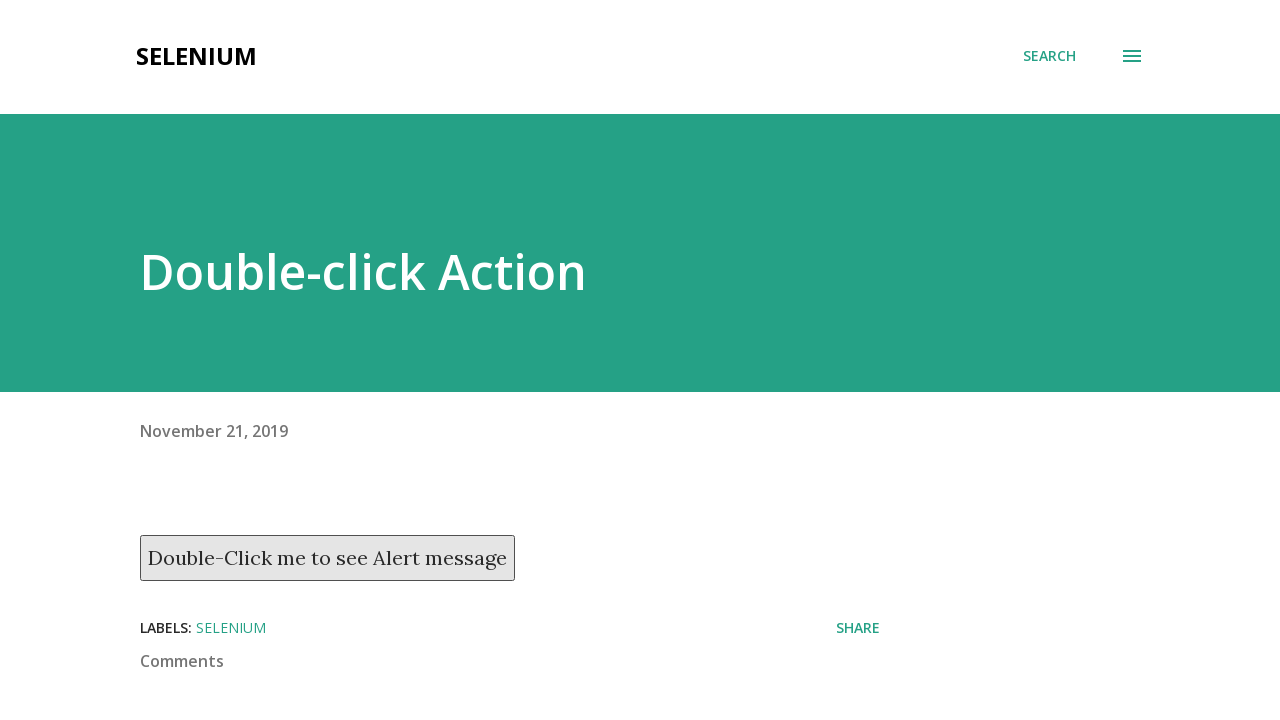

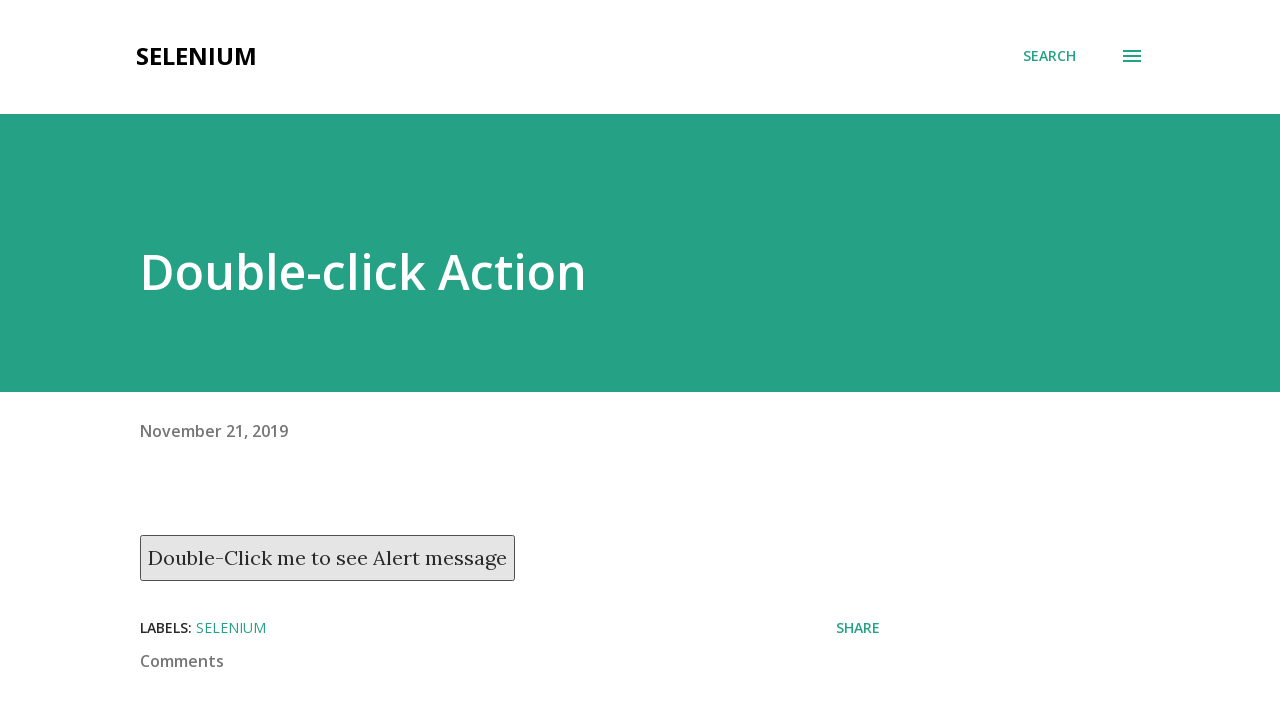